Tests a complete flight booking flow on BlazeDemo, including selecting departure/arrival cities, choosing a flight, and completing the purchase form with passenger and payment details.

Starting URL: https://blazedemo.com/

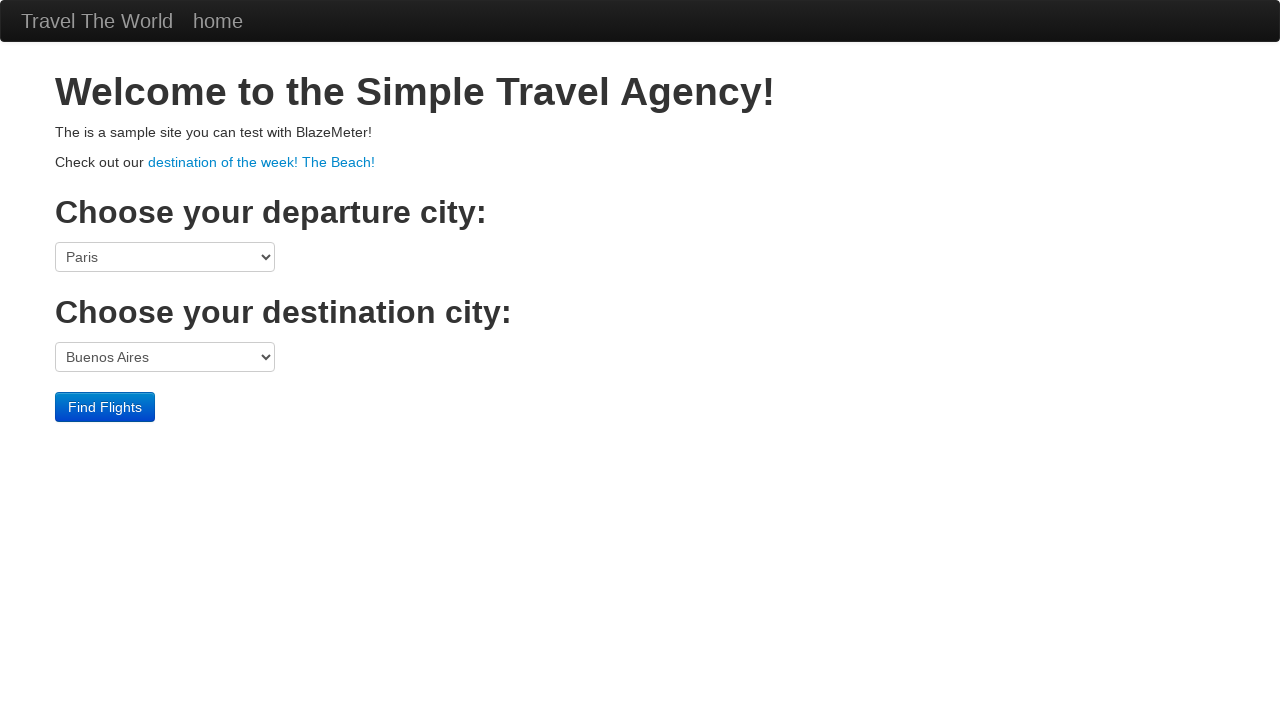

Set viewport size to 909x913
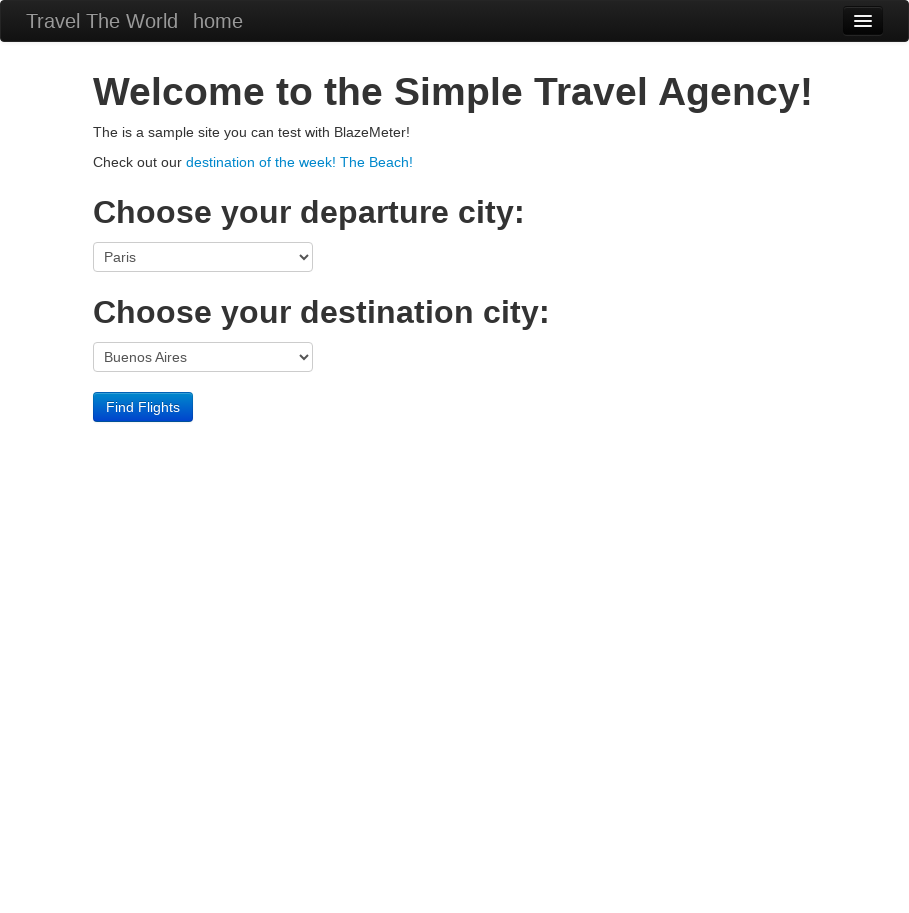

Clicked departure city dropdown at (202, 257) on select[name='fromPort']
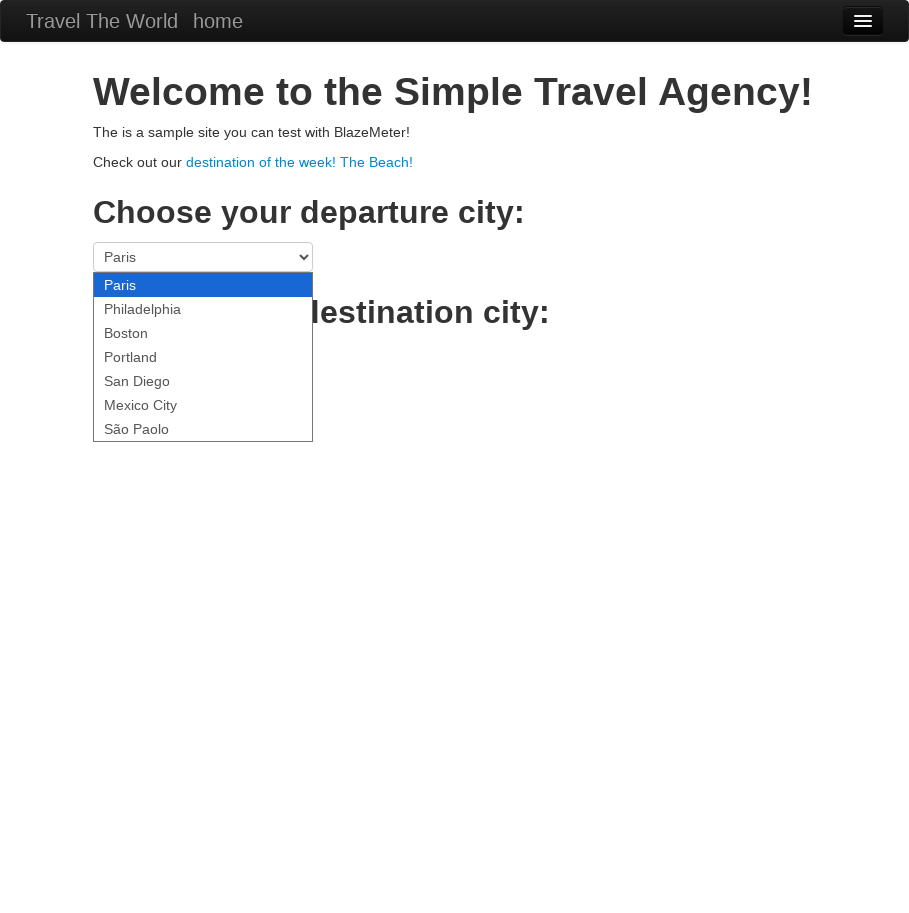

Selected Boston as departure city on select[name='fromPort']
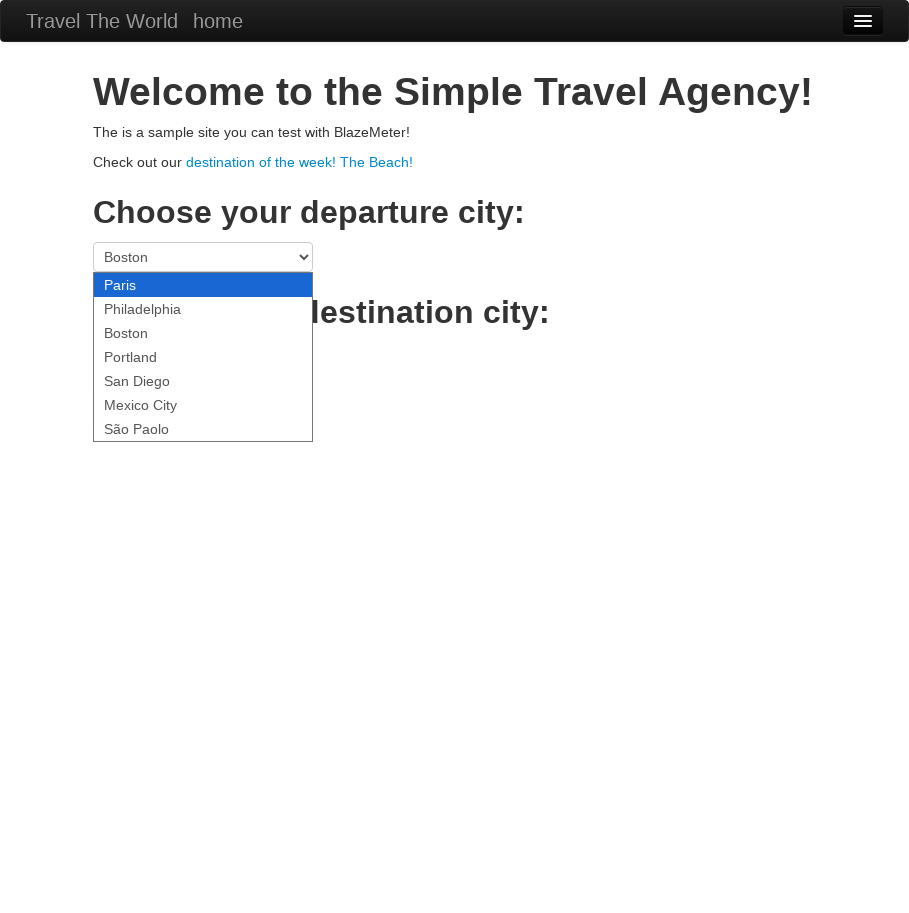

Clicked destination city dropdown at (202, 357) on select[name='toPort']
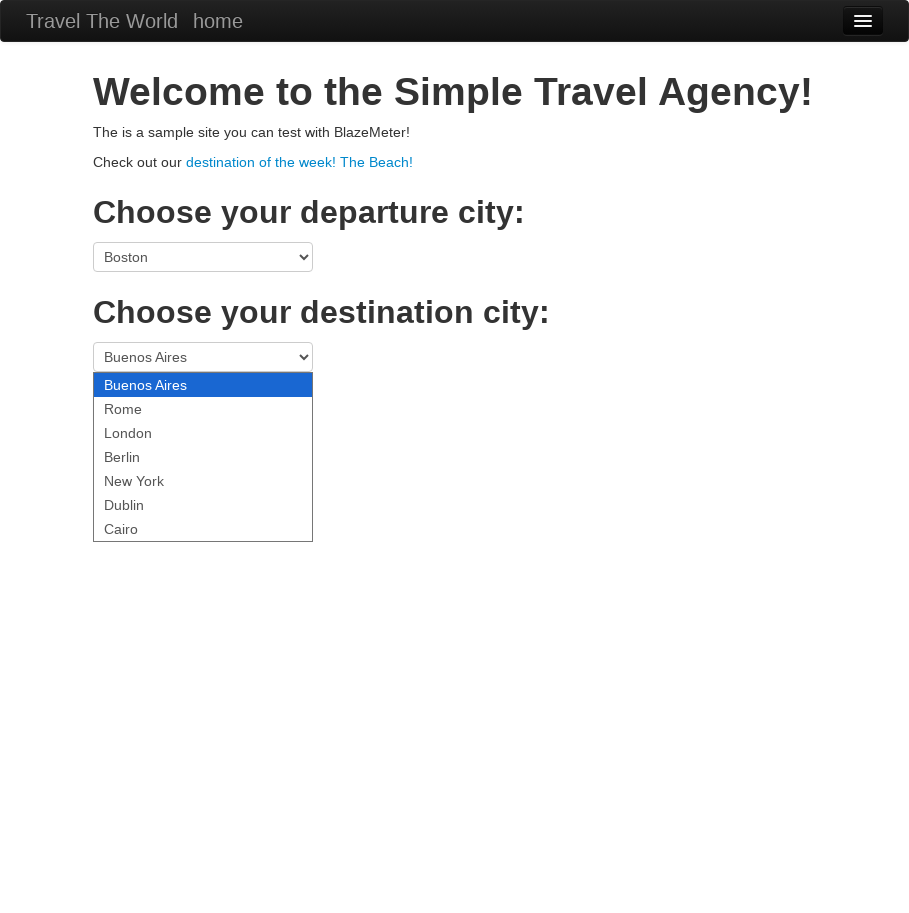

Selected Berlin as destination city on select[name='toPort']
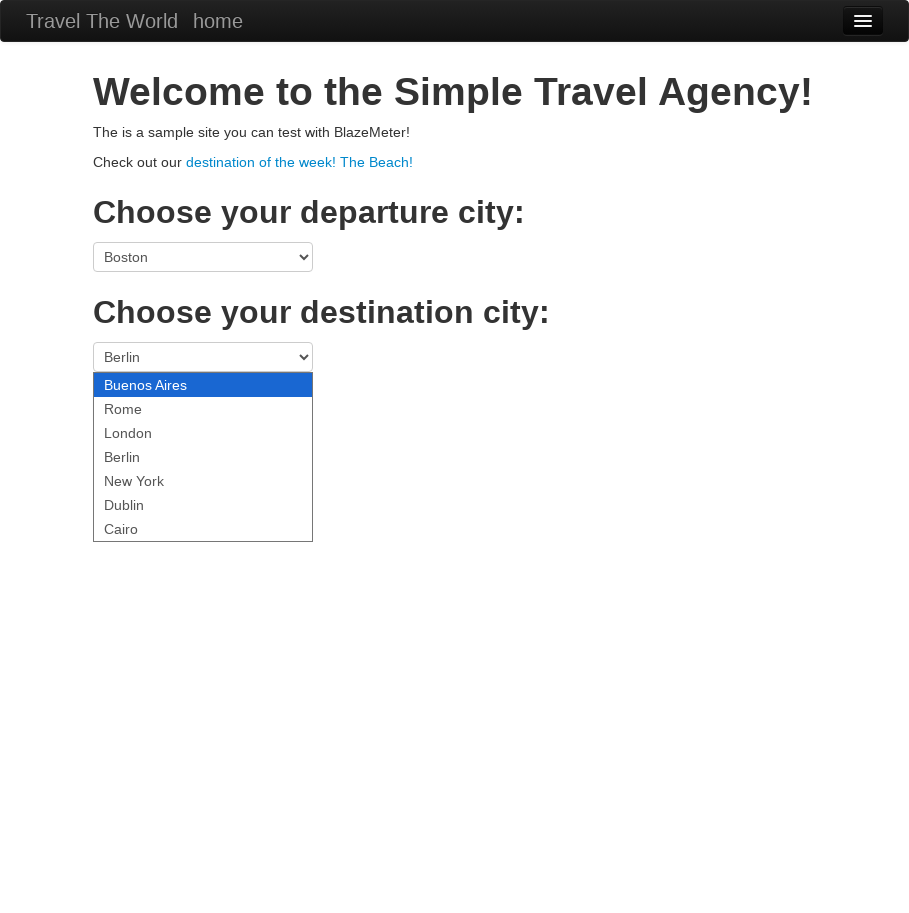

Clicked Find Flights button at (142, 407) on .btn-primary
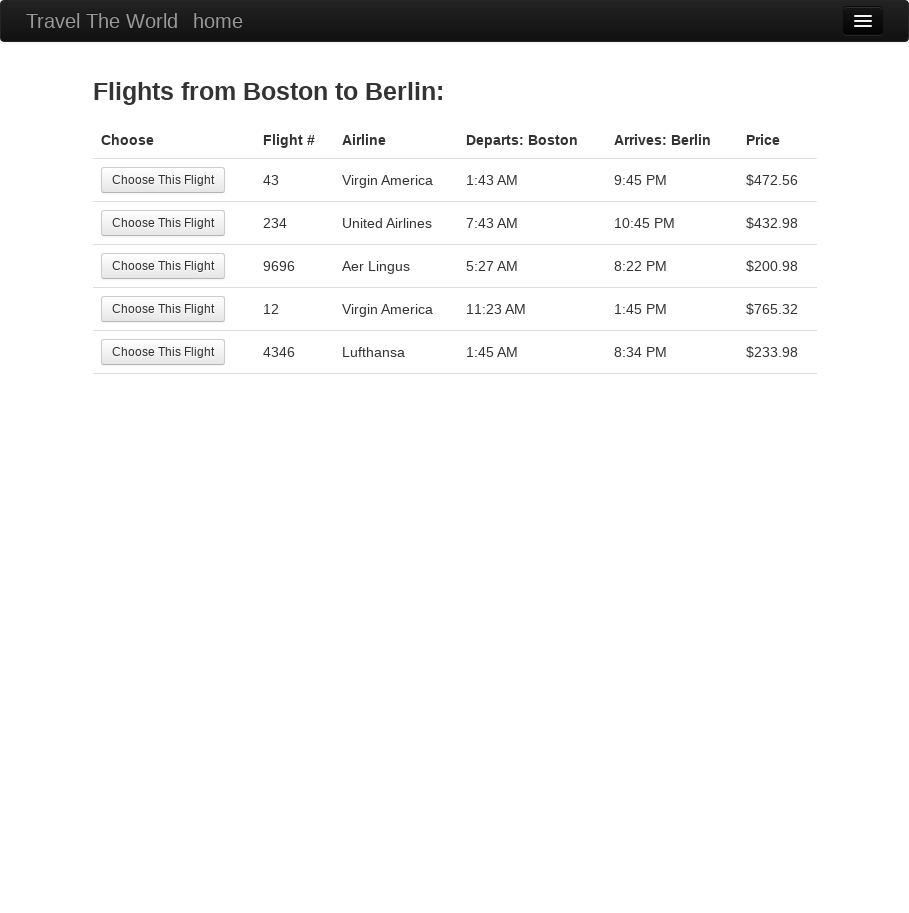

Selected first available flight at (162, 180) on tr:nth-child(1) .btn
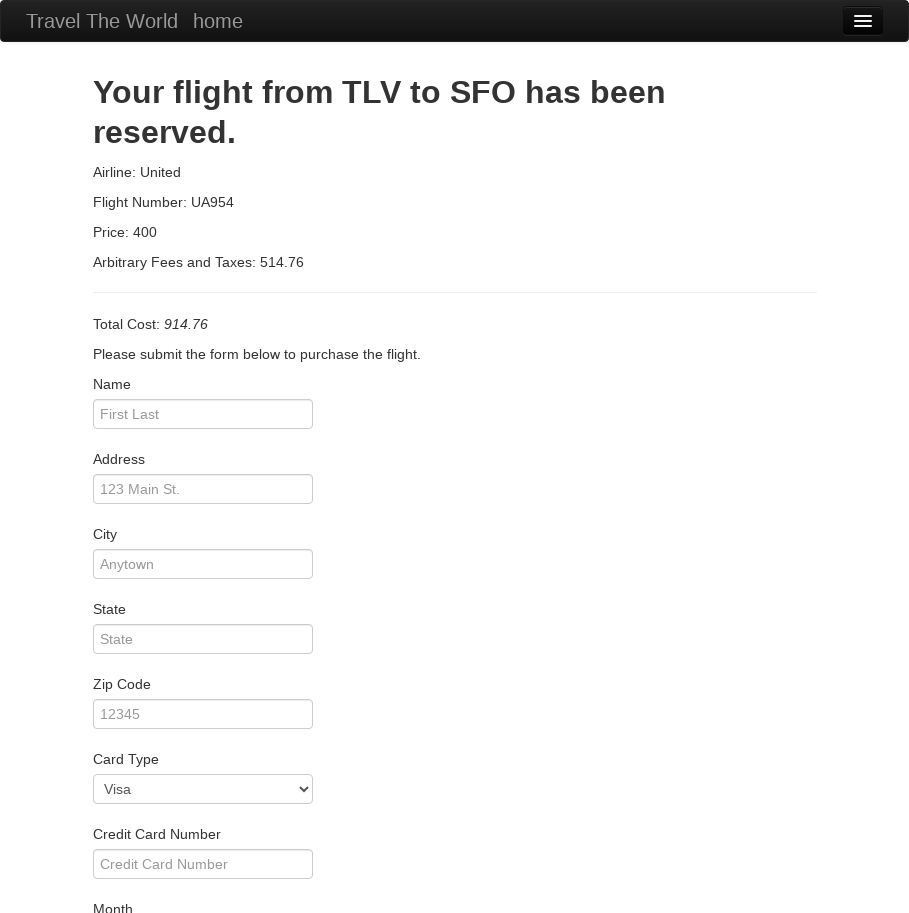

Clicked passenger name field at (202, 414) on #inputName
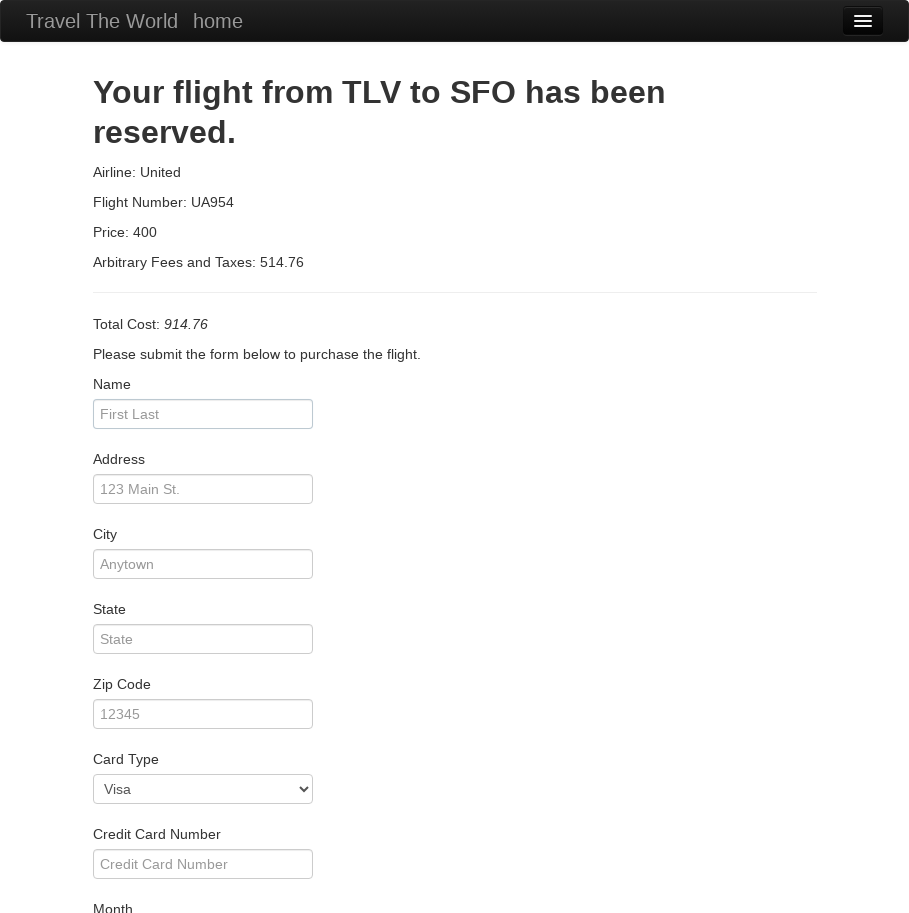

Entered passenger name 'Dinis Cruz' on #inputName
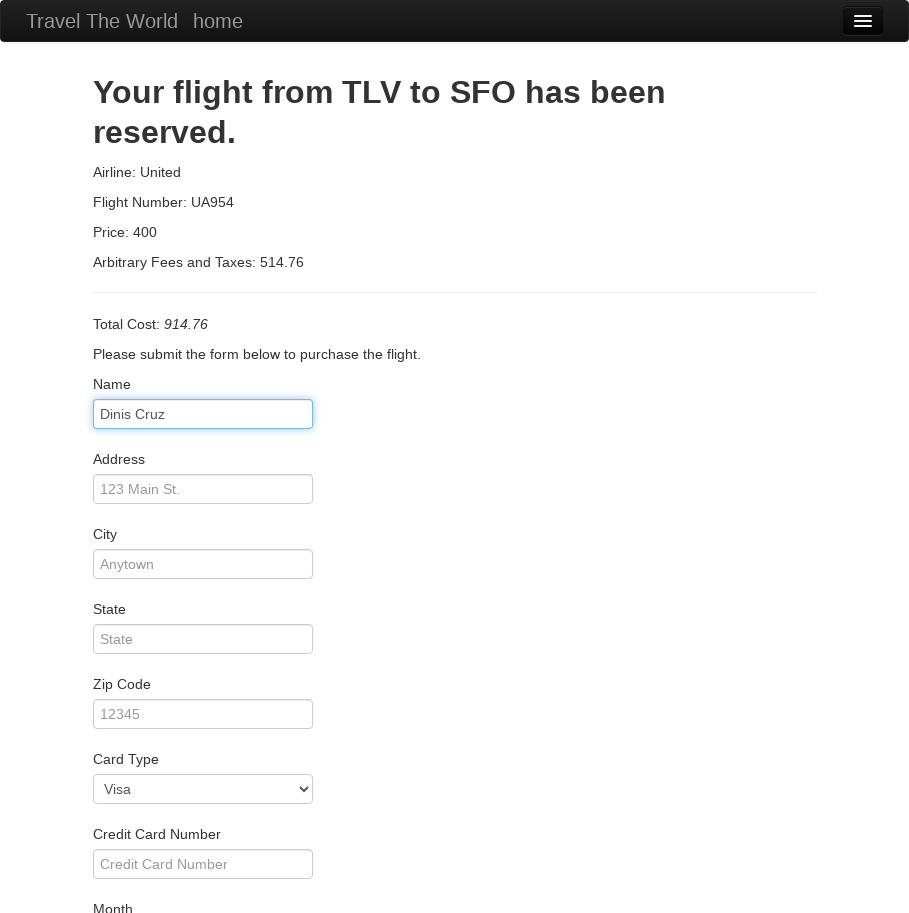

Entered address 'Rua da almada' on #address
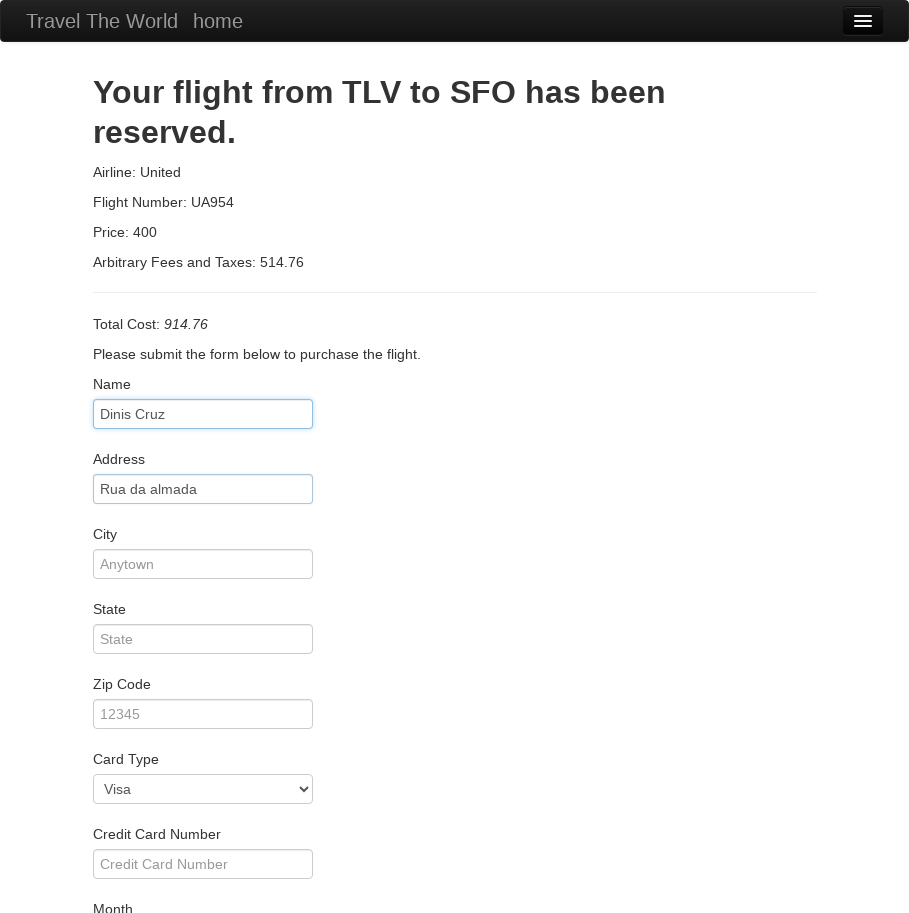

Entered city 'Aveiro' on #city
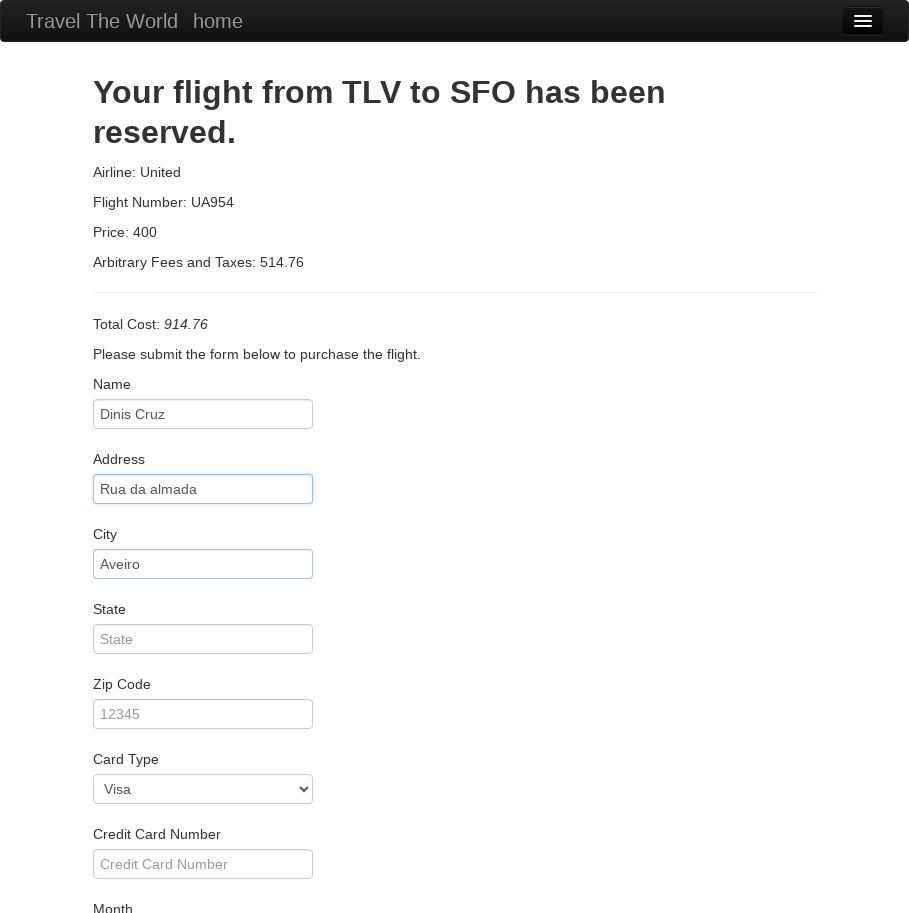

Entered state 'Aveiro' on #state
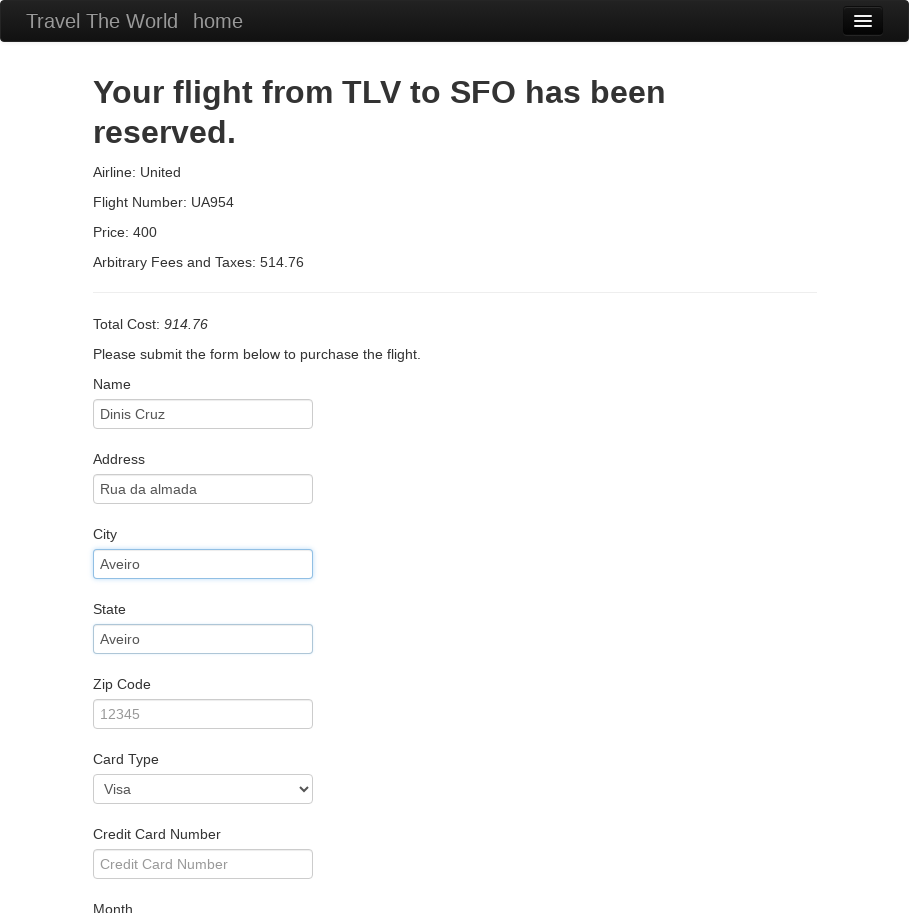

Entered zip code '3800' on #zipCode
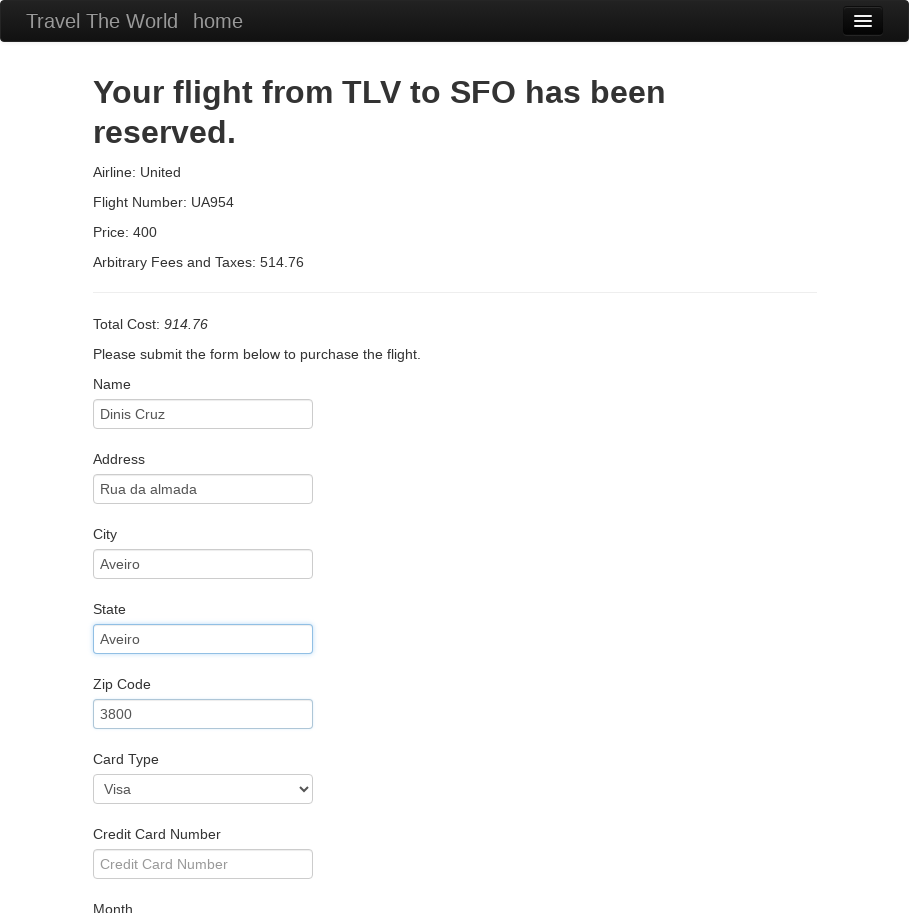

Clicked credit card number field at (202, 864) on #creditCardNumber
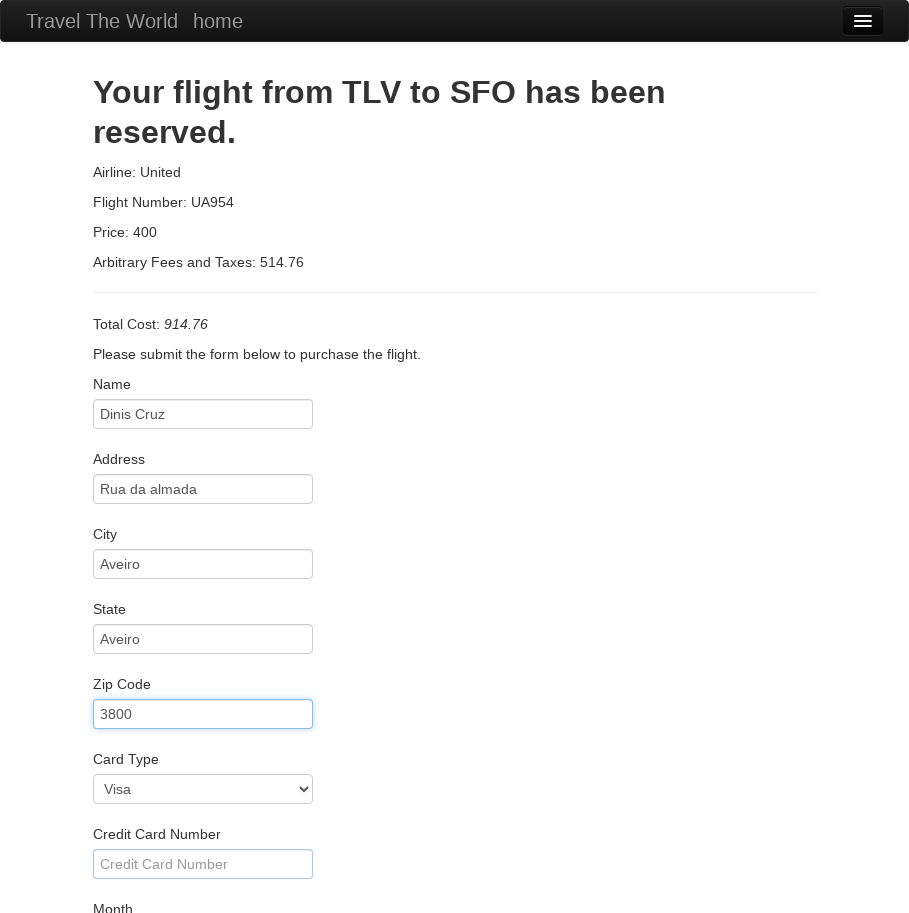

Entered credit card number on #creditCardNumber
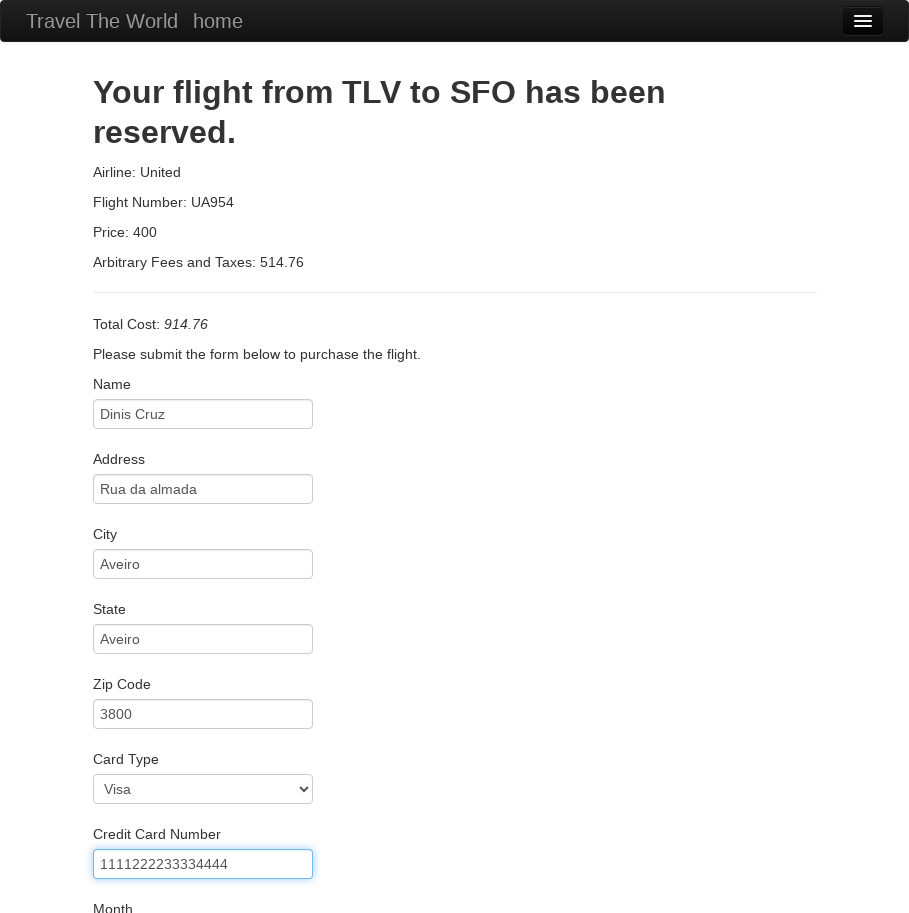

Clicked credit card expiry year field at (202, 723) on #creditCardYear
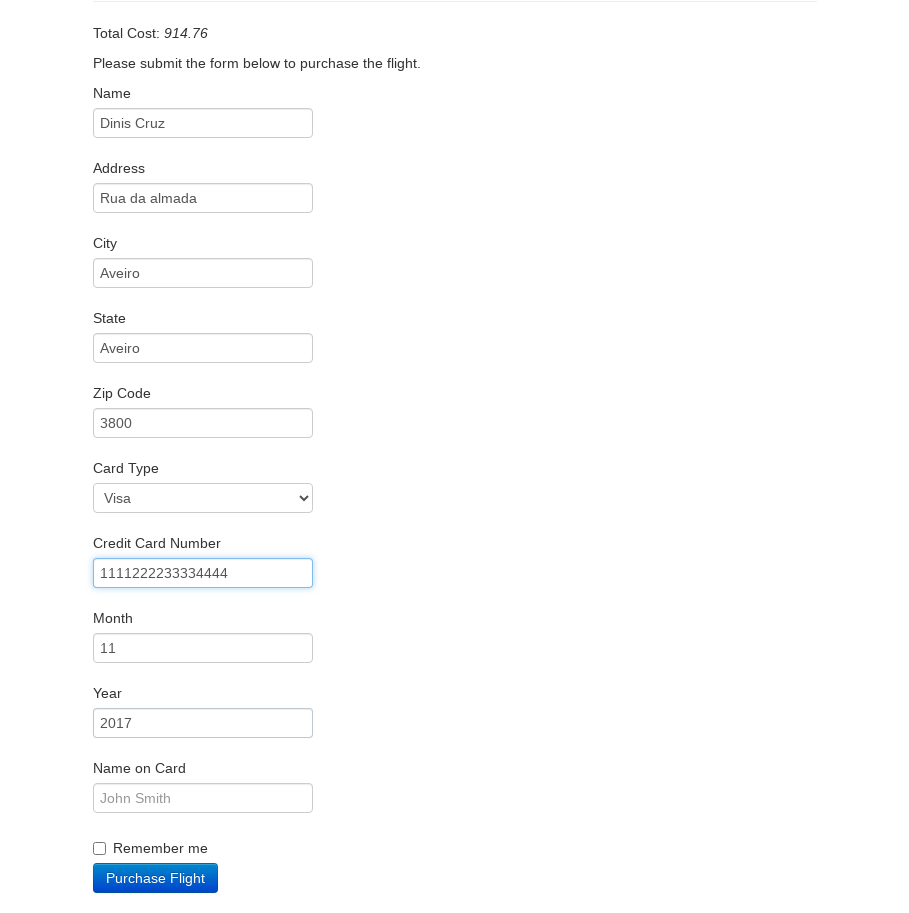

Entered credit card expiry year '2023' on #creditCardYear
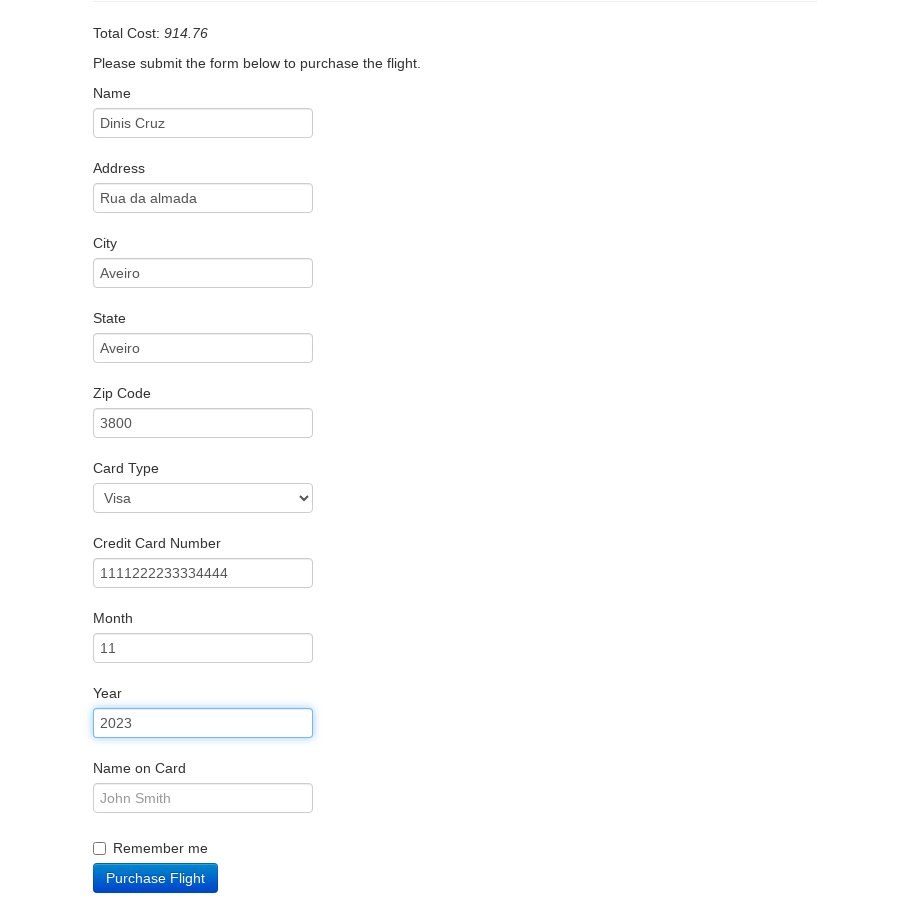

Clicked name on card field at (202, 798) on #nameOnCard
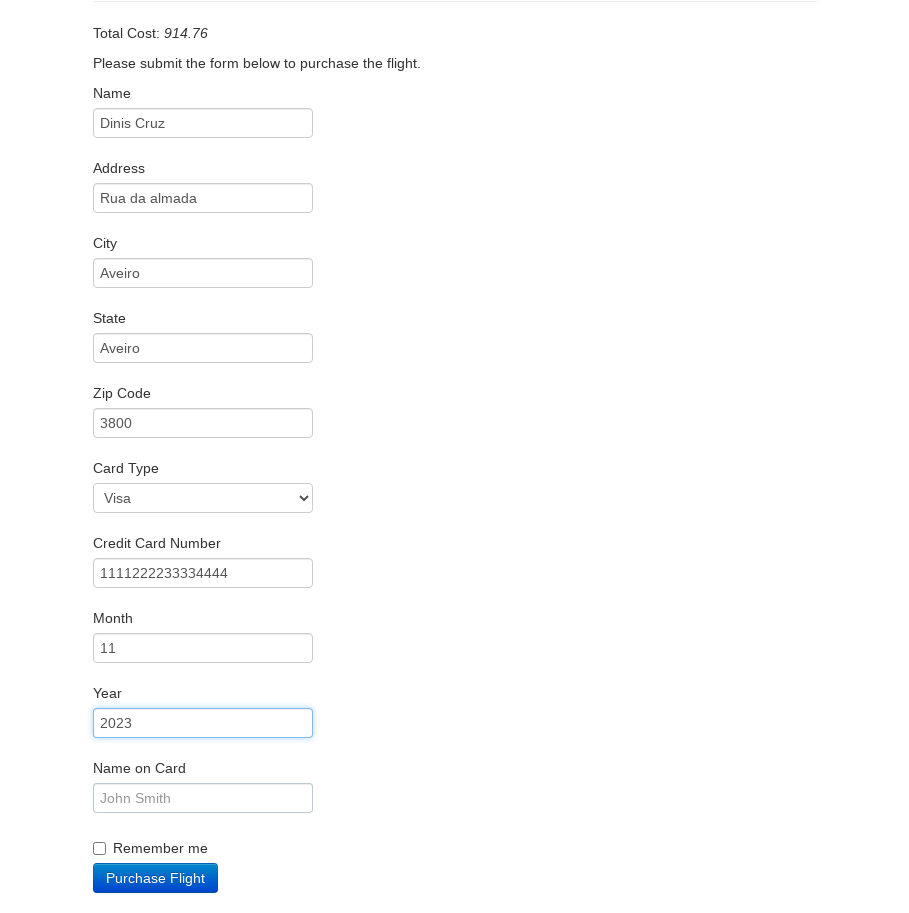

Entered name on card 'Dinis Cruz' on #nameOnCard
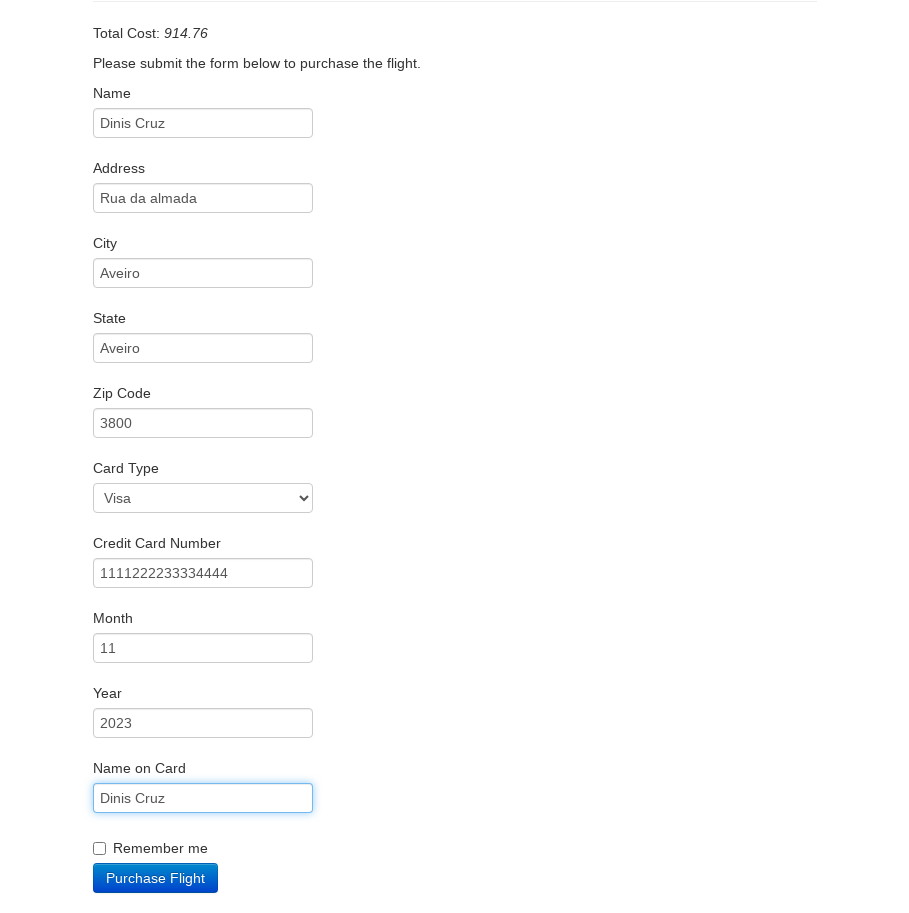

Checked remember me checkbox at (99, 848) on #rememberMe
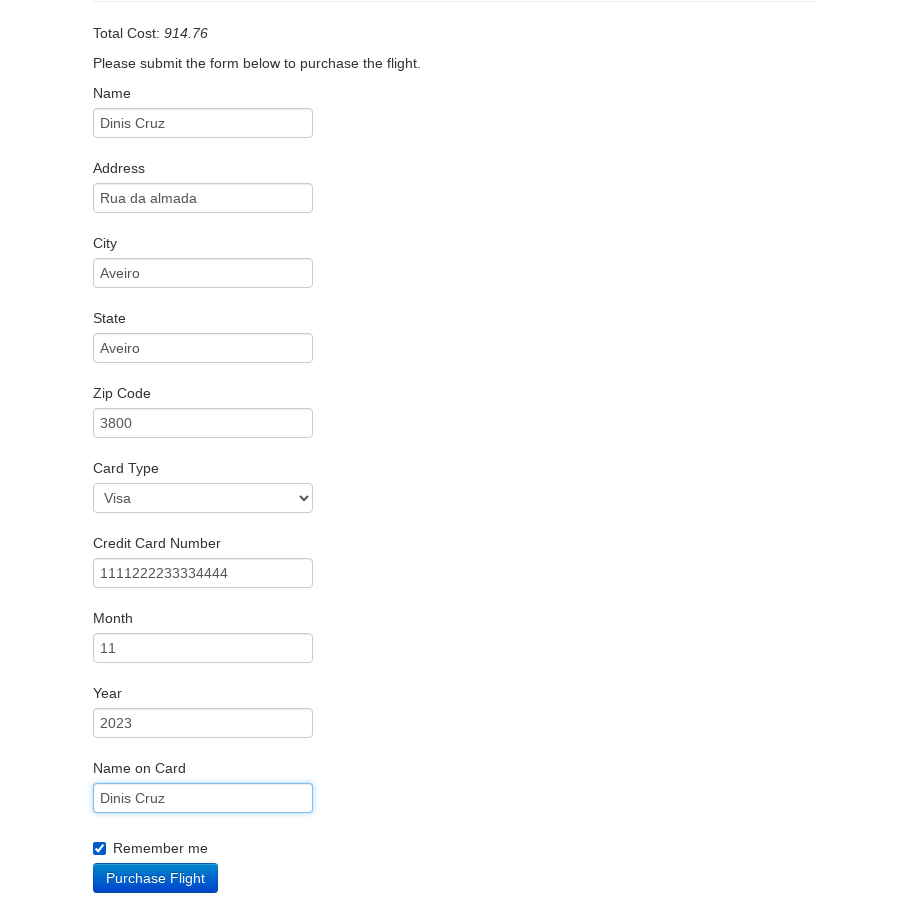

Clicked purchase submission button at (155, 878) on .btn-primary
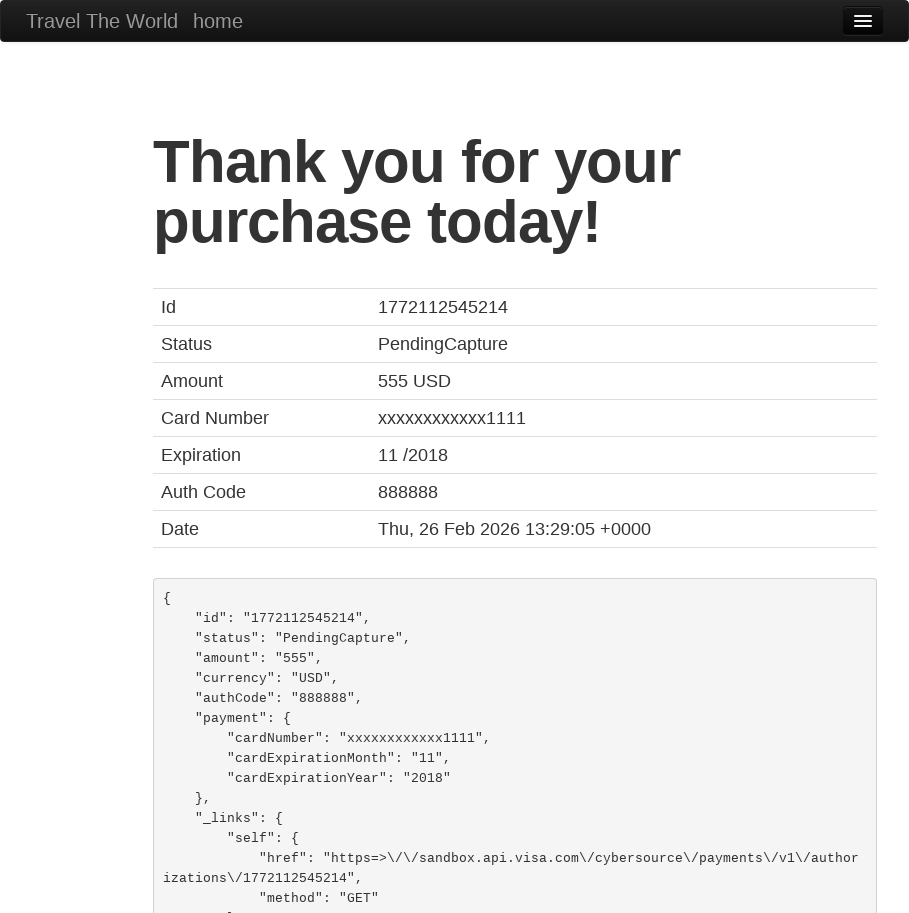

Purchase confirmation page loaded with thank you message
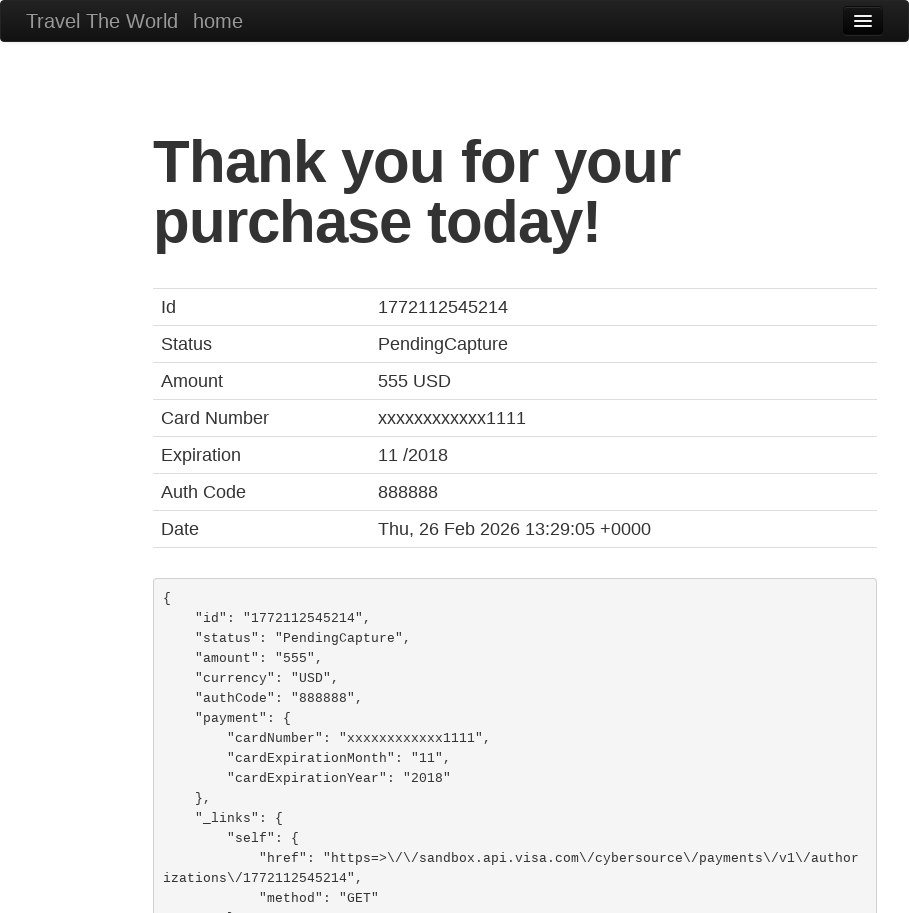

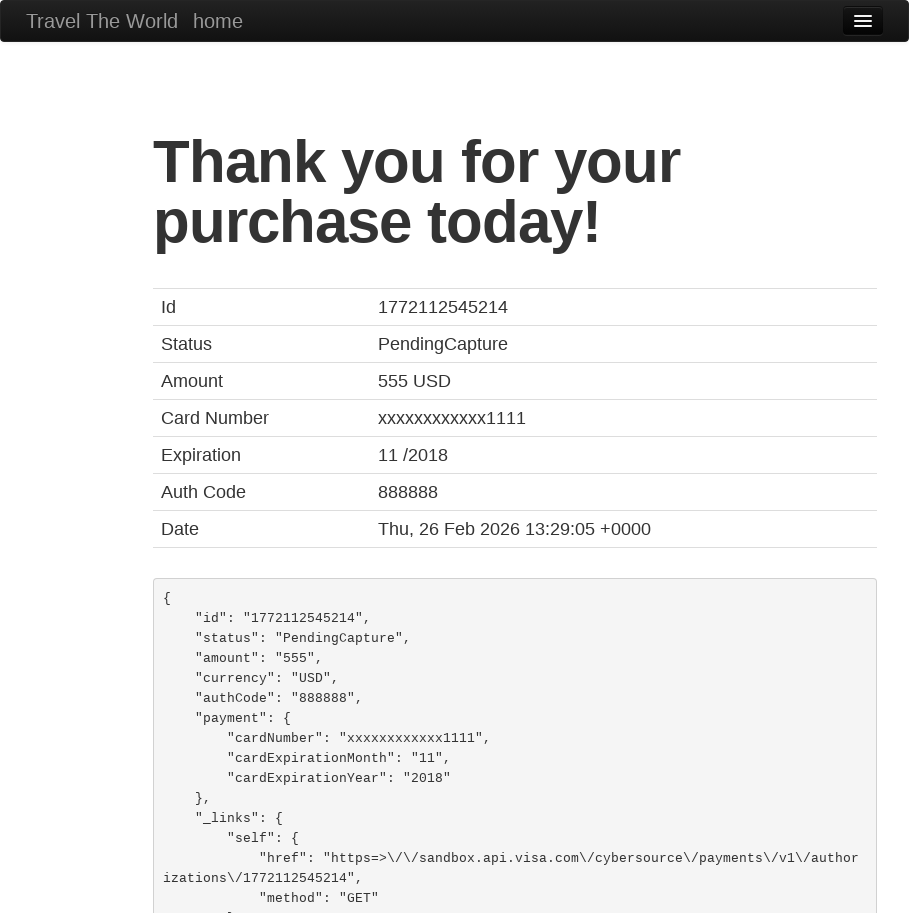